Tests back and forth navigation by clicking the A/B Testing link, verifying the page title, navigating back to the home page, and verifying the home page title.

Starting URL: https://practice.cydeo.com

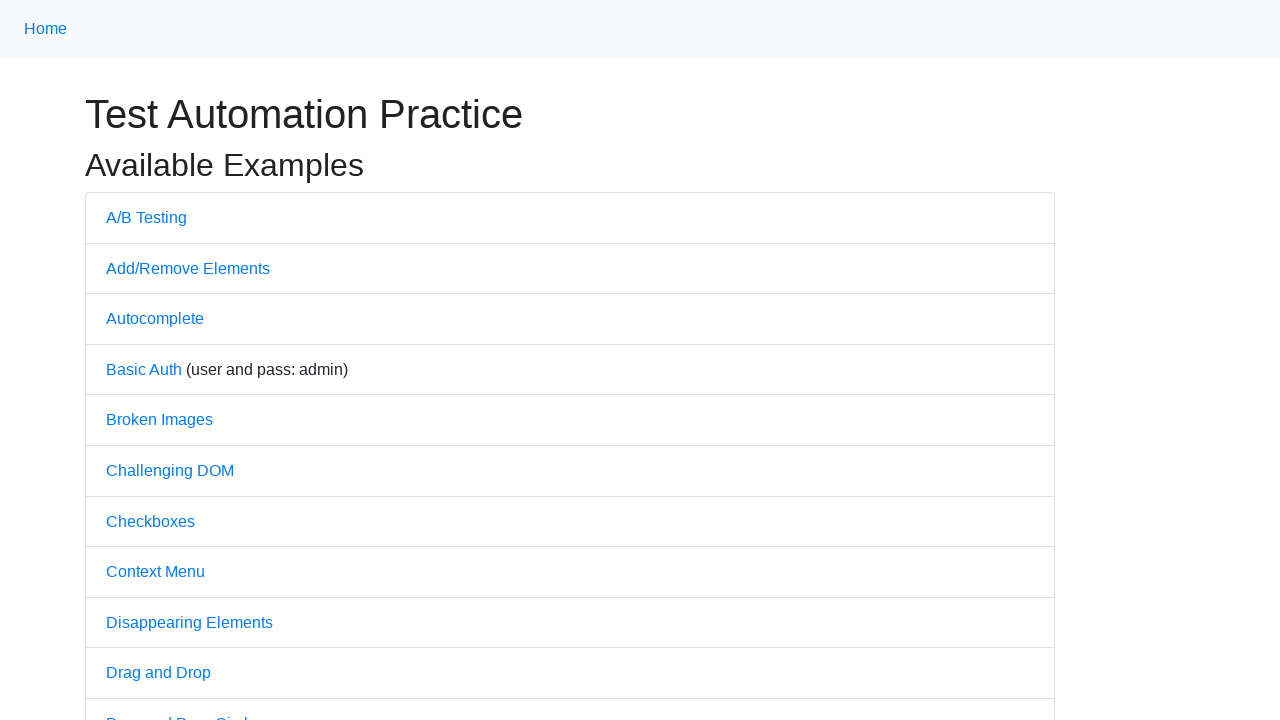

Clicked A/B Testing link at (146, 217) on a:text('A/B Testing')
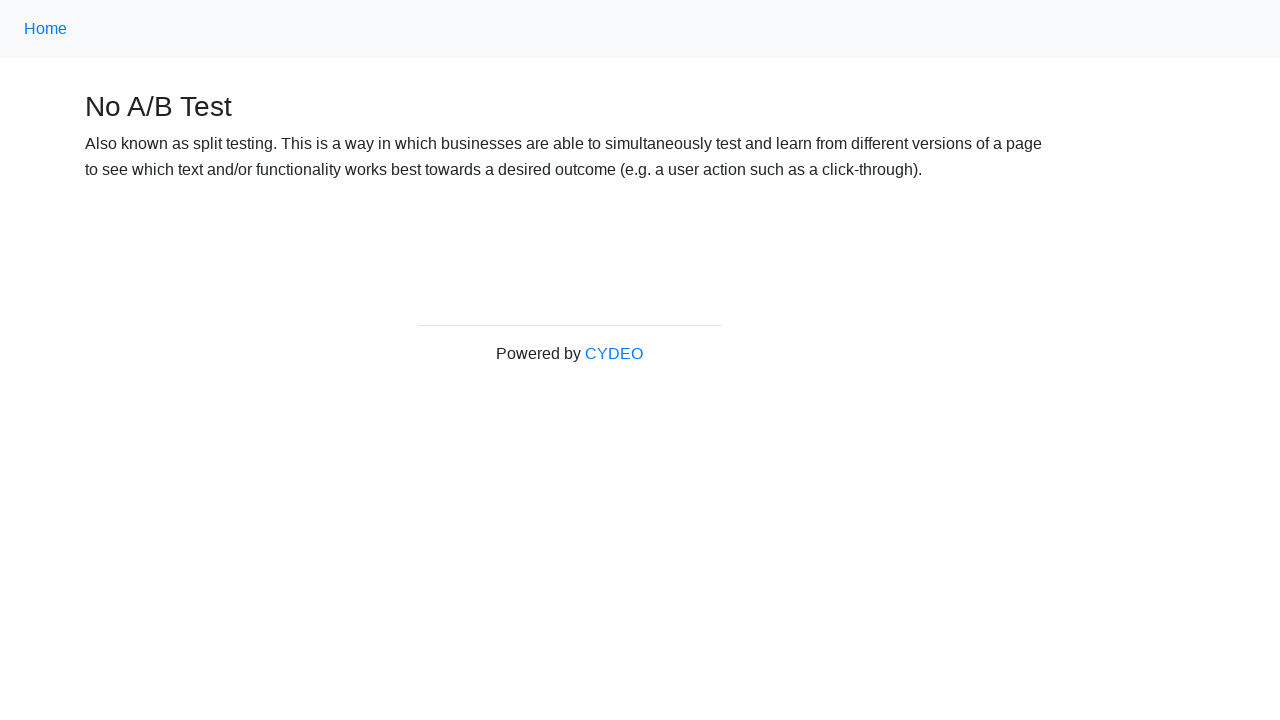

Verified page title is 'No A/B Test'
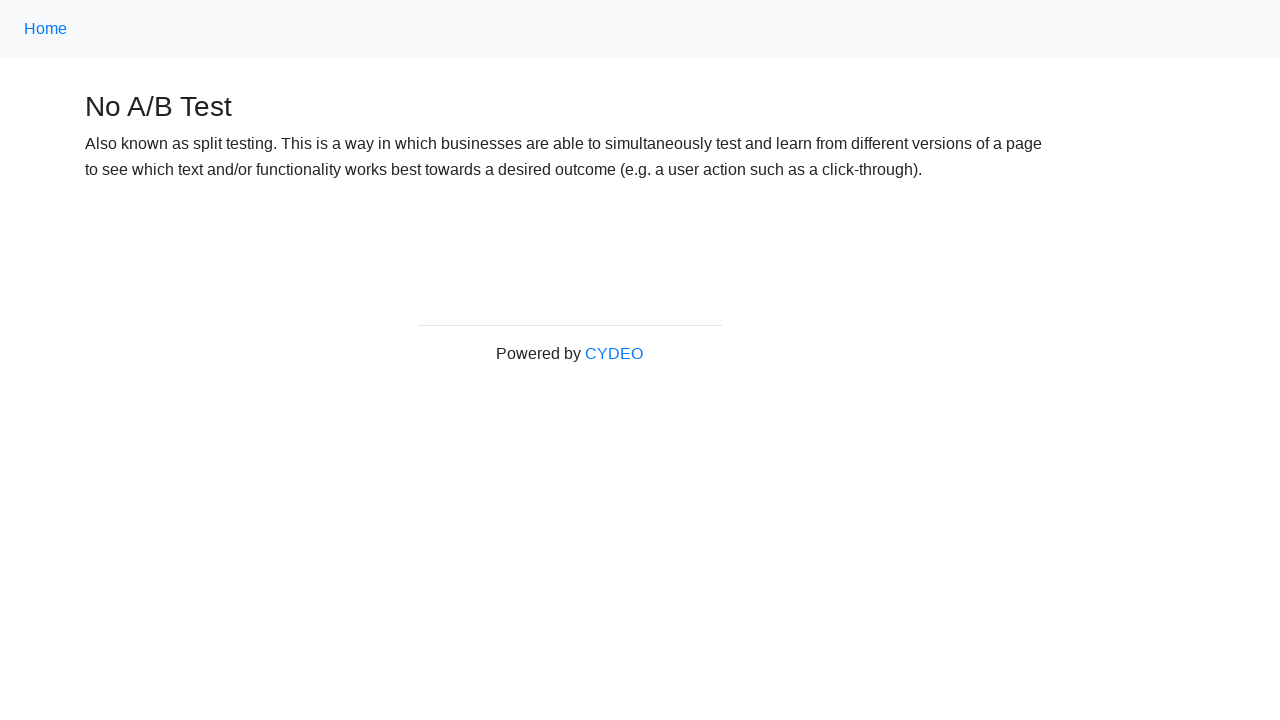

Navigated back to home page
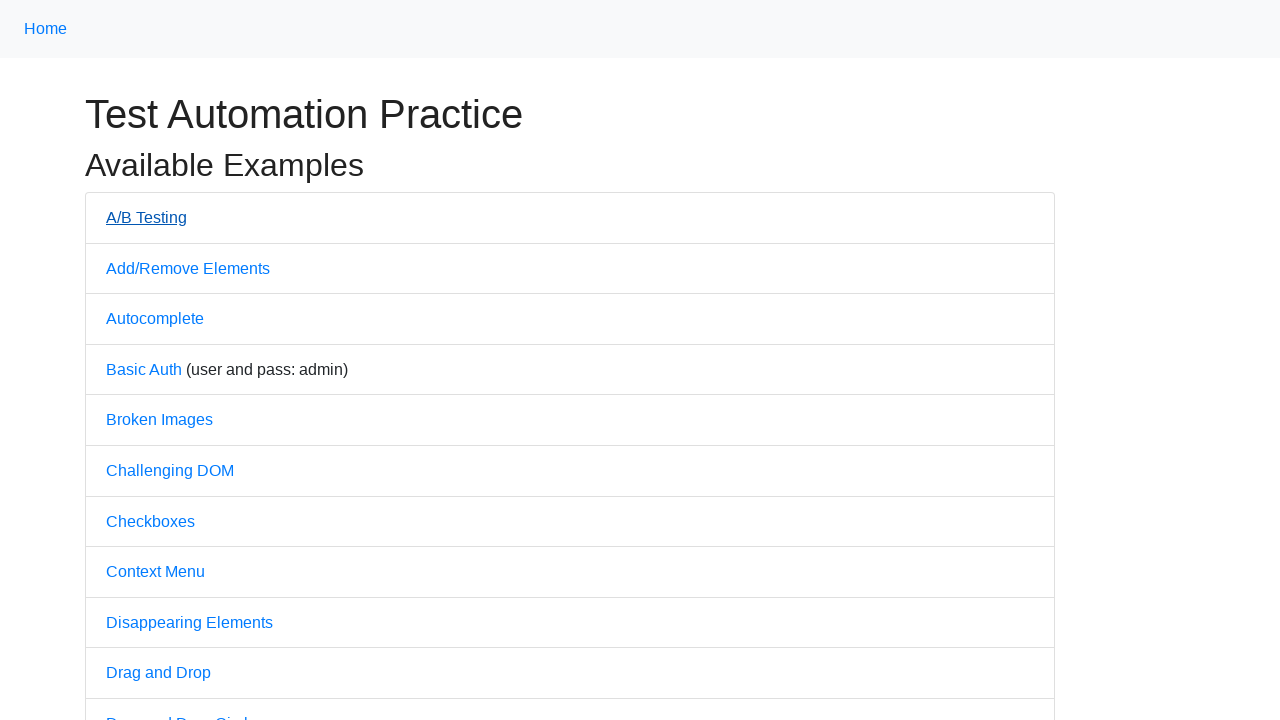

Verified page title is 'Practice'
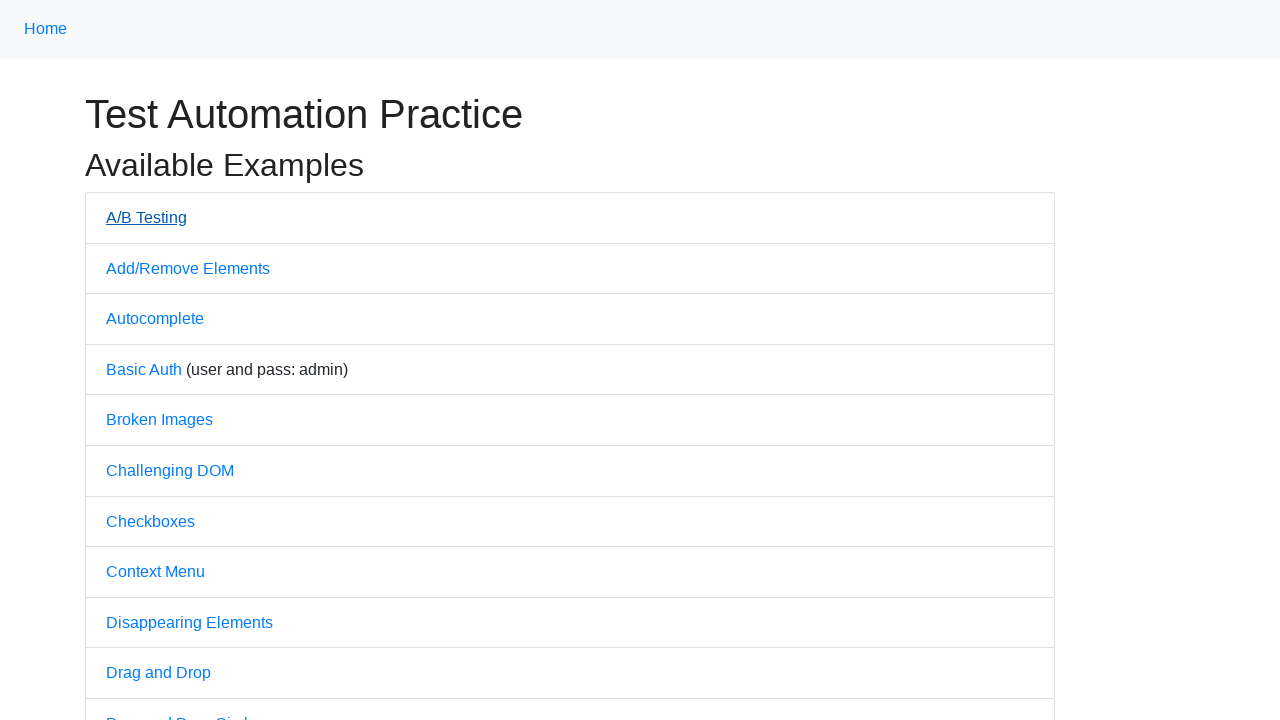

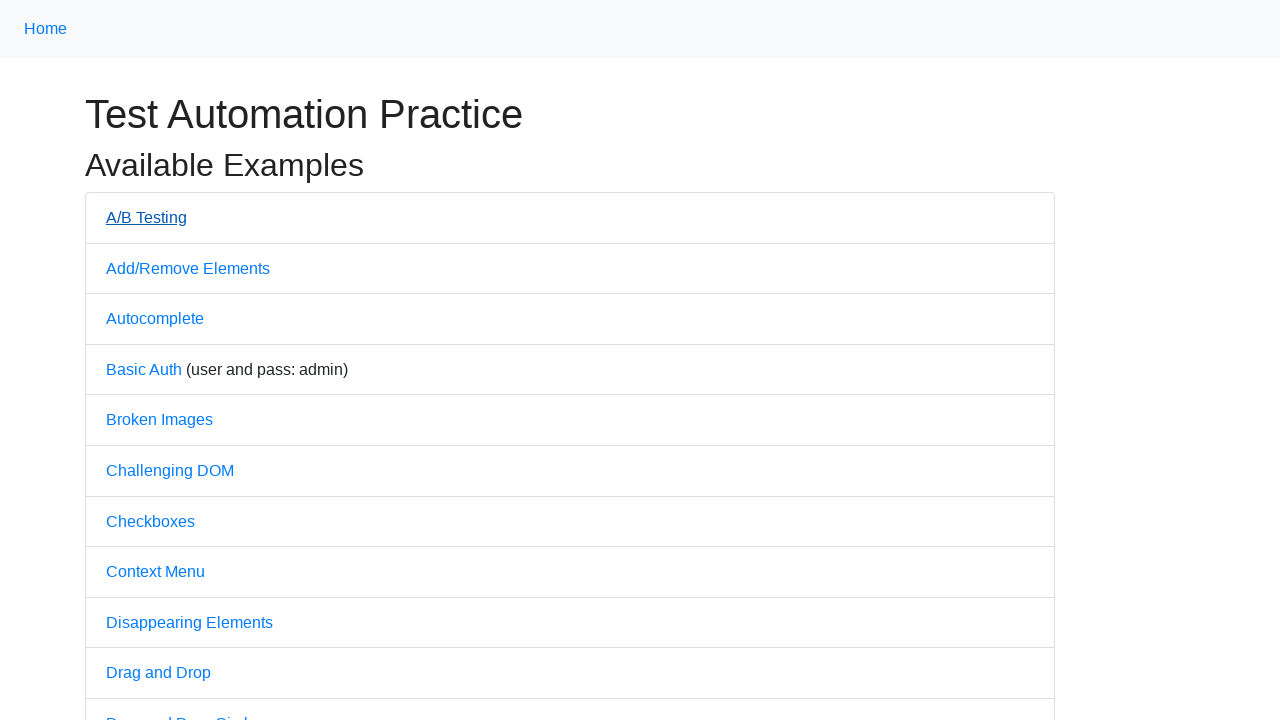